Tests different click interactions on buttons including double-click, right-click (context click), and regular click, then verifies that the appropriate messages are displayed for each action.

Starting URL: https://demoqa.com/buttons

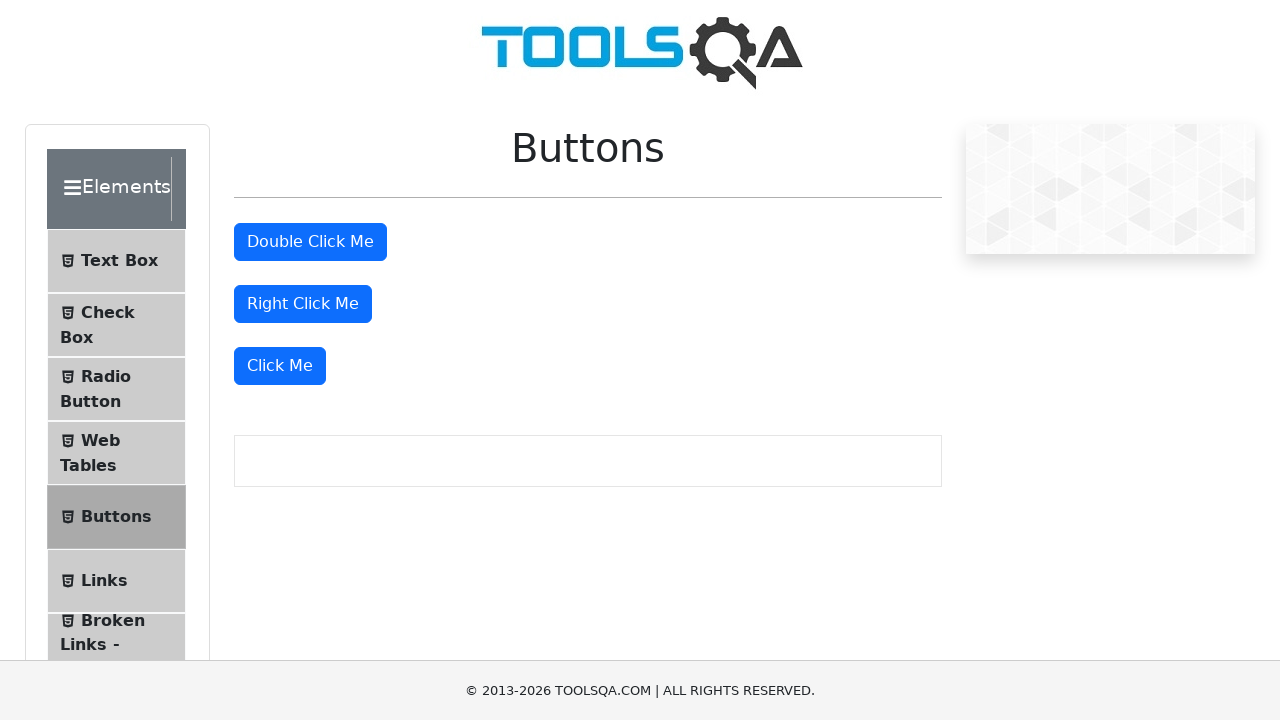

Navigated to DemoQA buttons test page
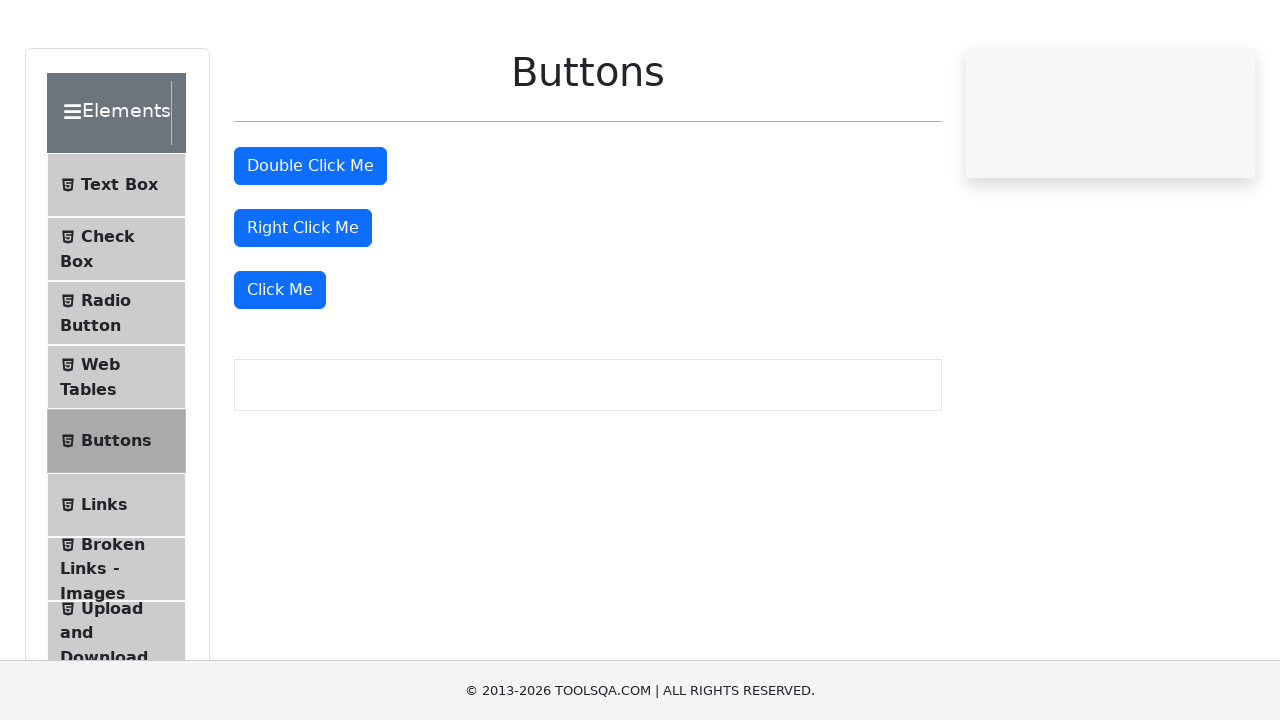

Double-clicked the 'Double Click Me' button at (310, 242) on #doubleClickBtn
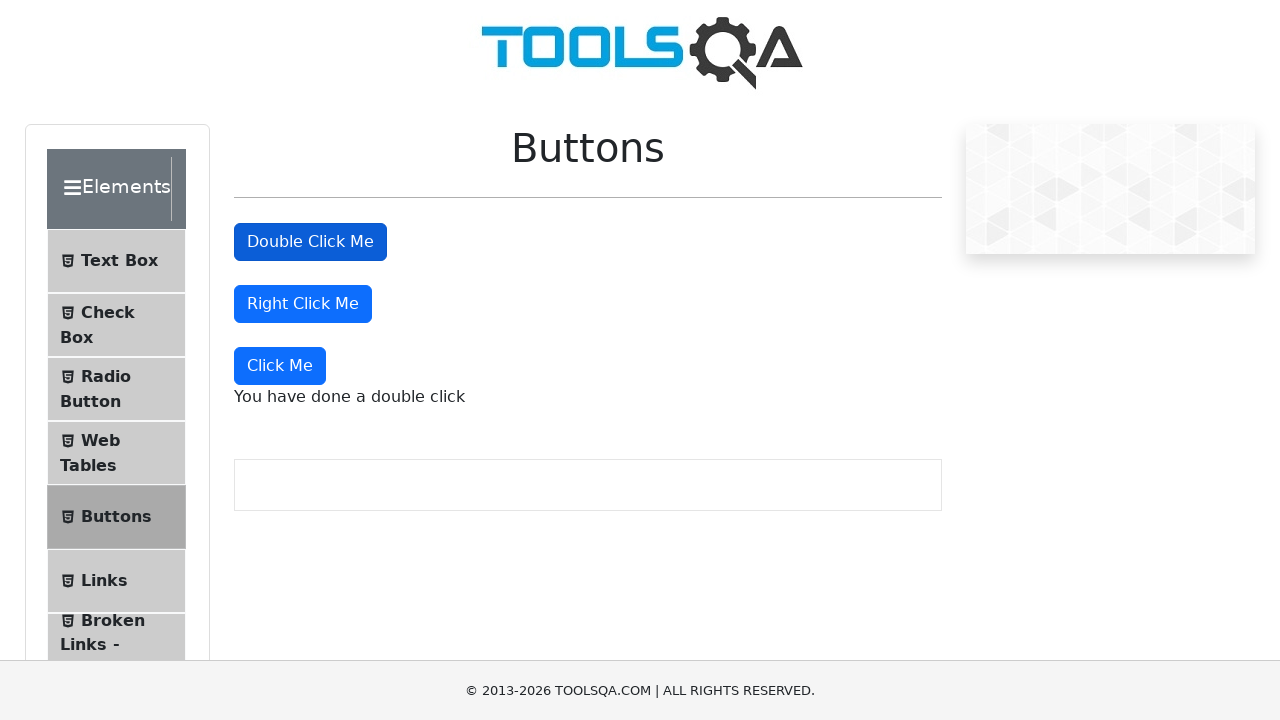

Right-clicked the 'Right Click Me' button at (303, 304) on #rightClickBtn
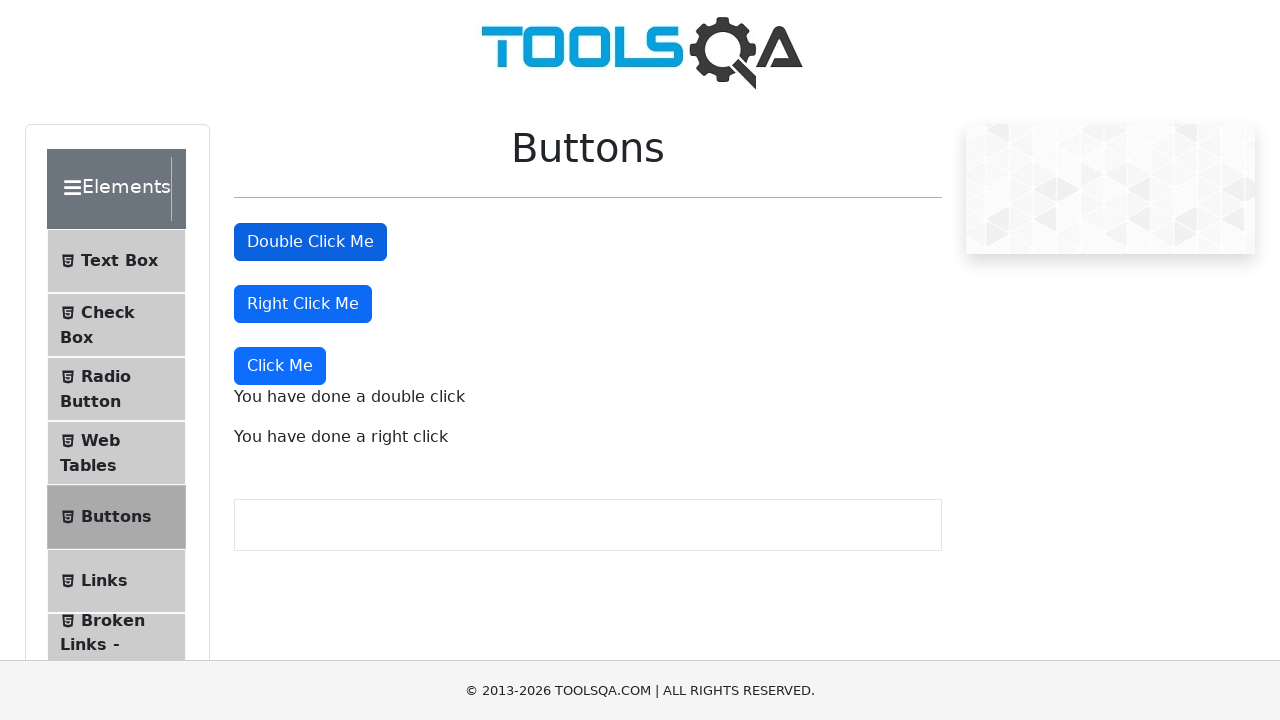

Clicked the 'Click Me' button at (280, 366) on xpath=//button[text()='Click Me']
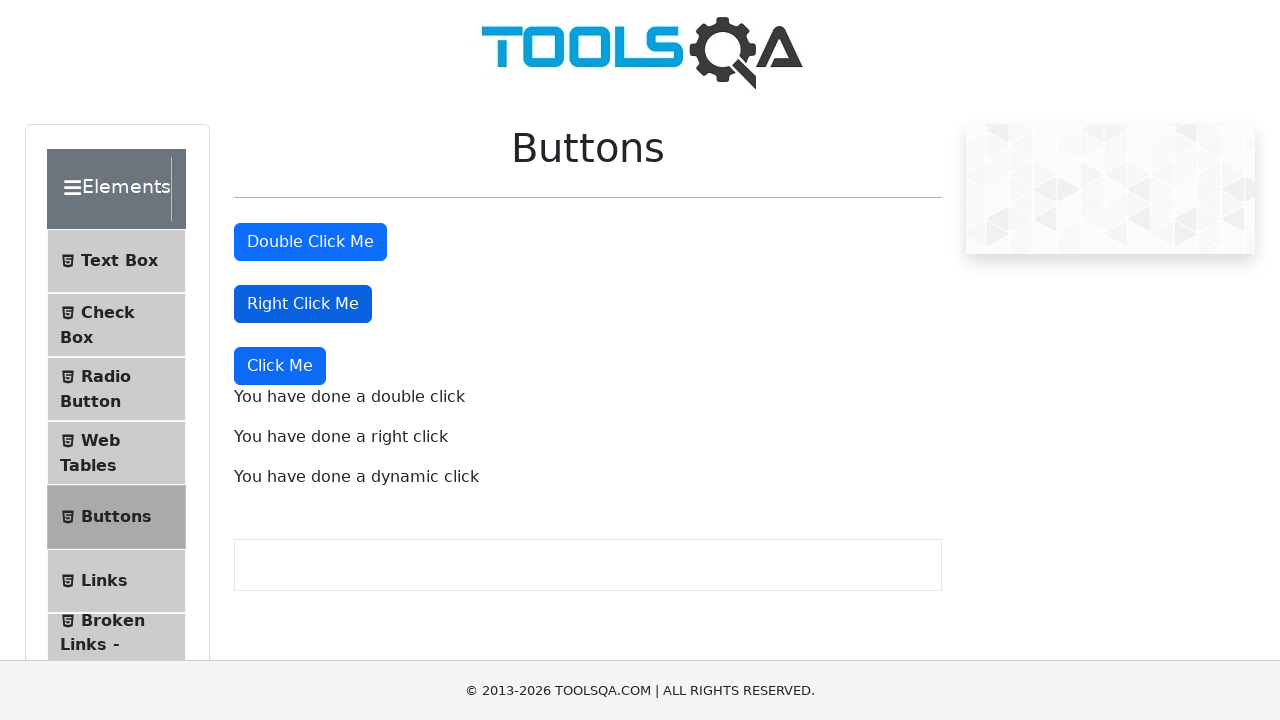

Verified double-click message is displayed
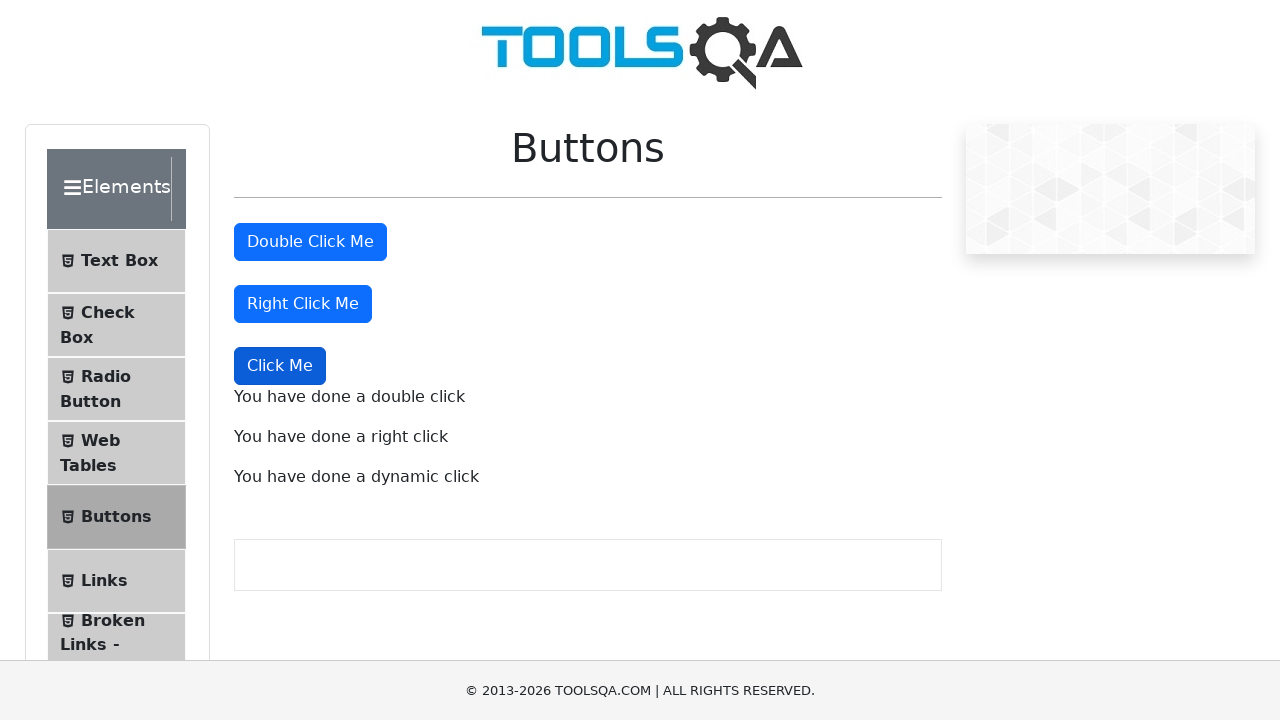

Verified right-click message is displayed
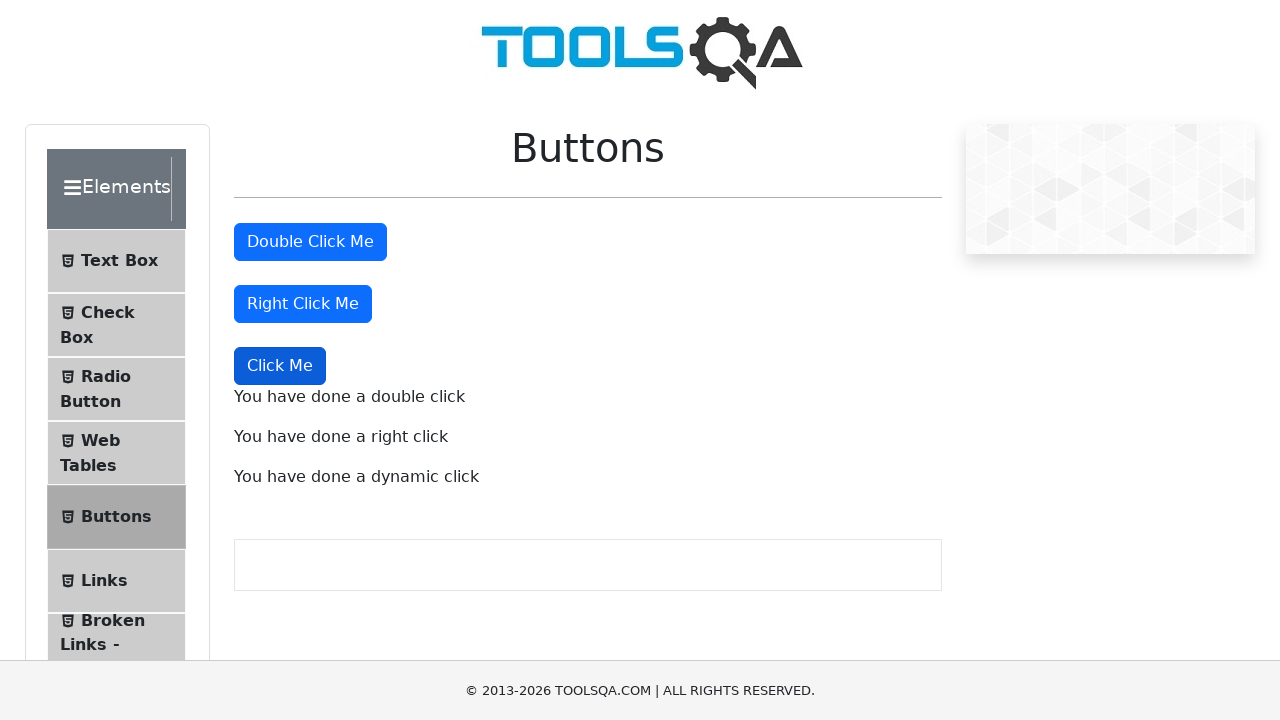

Verified regular click message is displayed
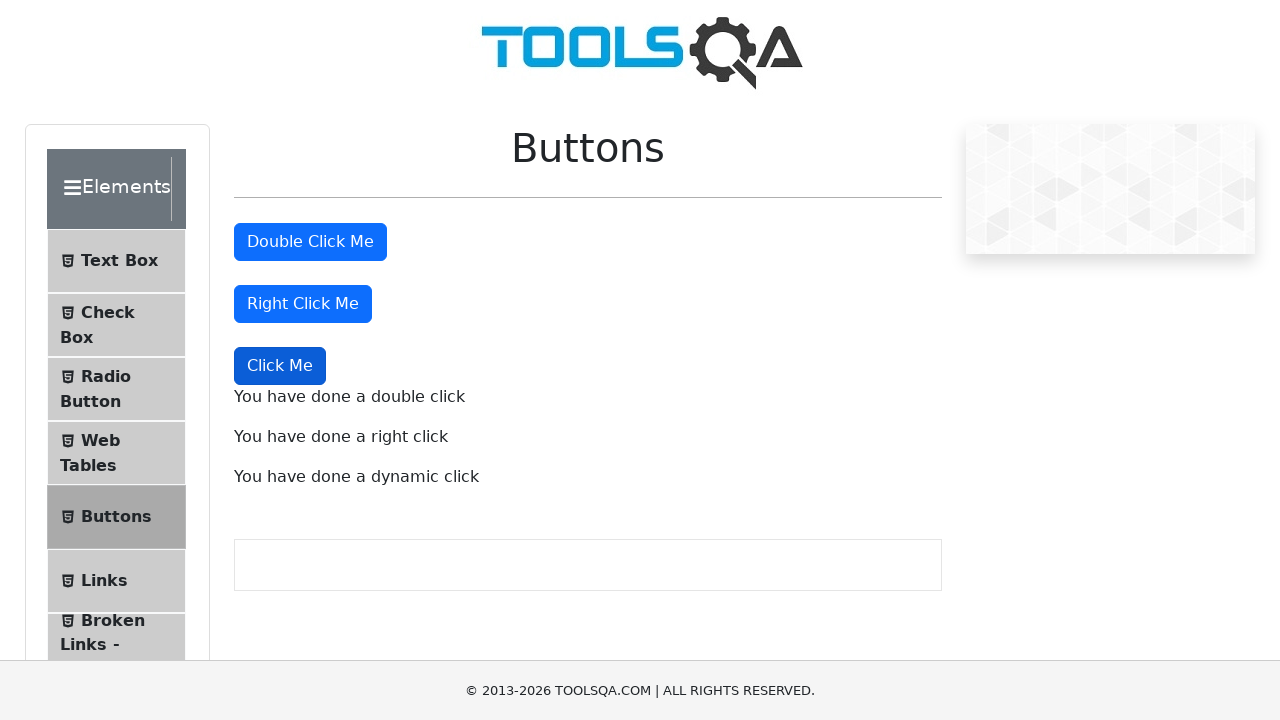

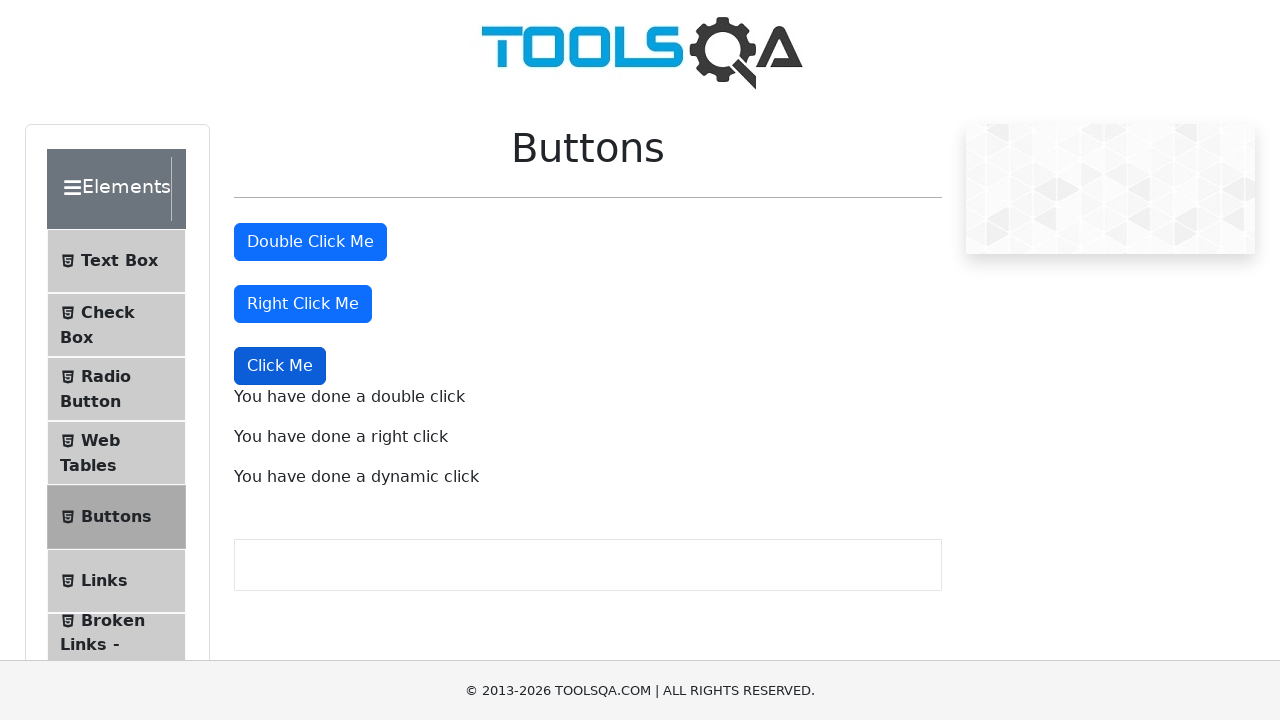